Tests drag and drop functionality by dragging element A to element B's position

Starting URL: https://the-internet.herokuapp.com/drag_and_drop

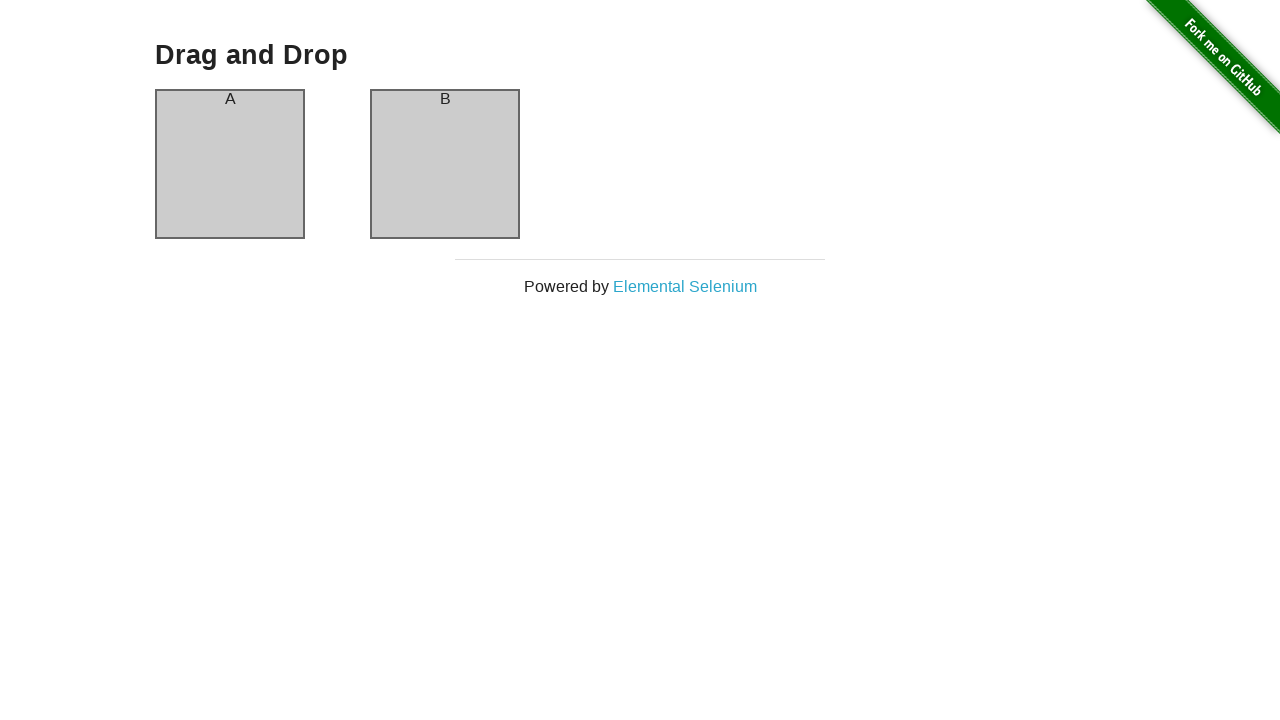

Located source element (column A)
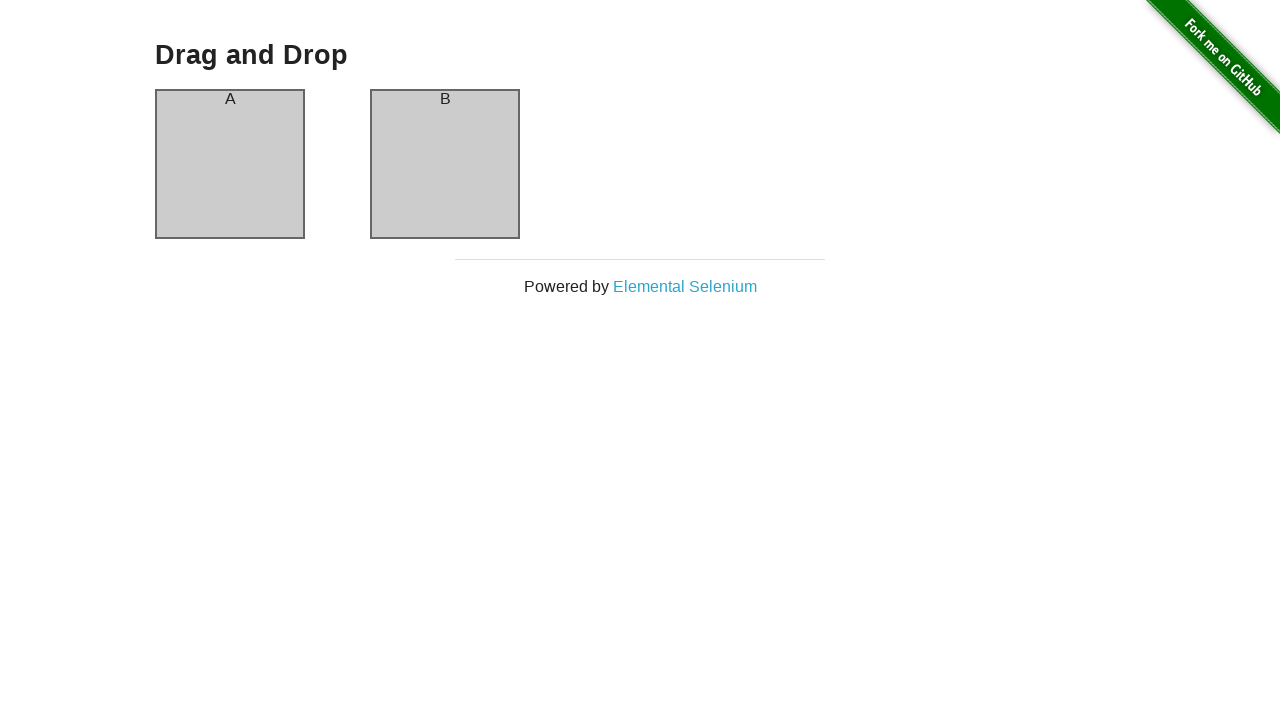

Located target element (column B)
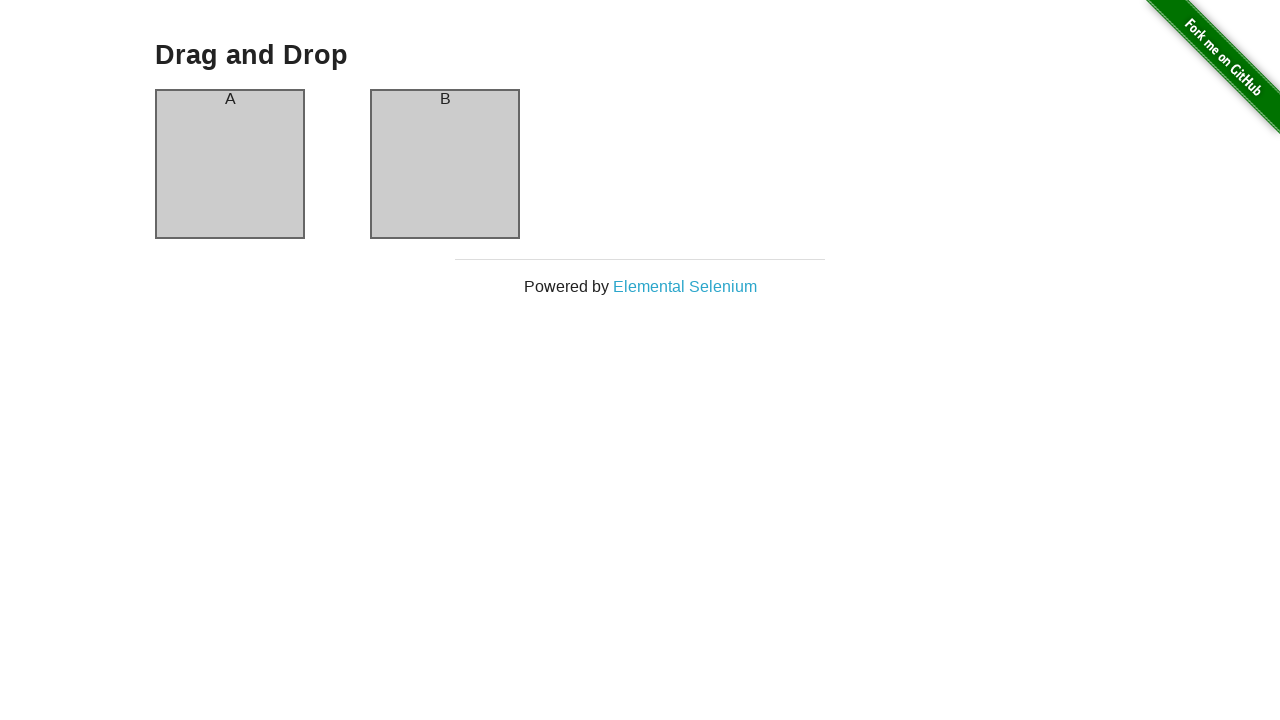

Dragged element A to element B's position at (445, 164)
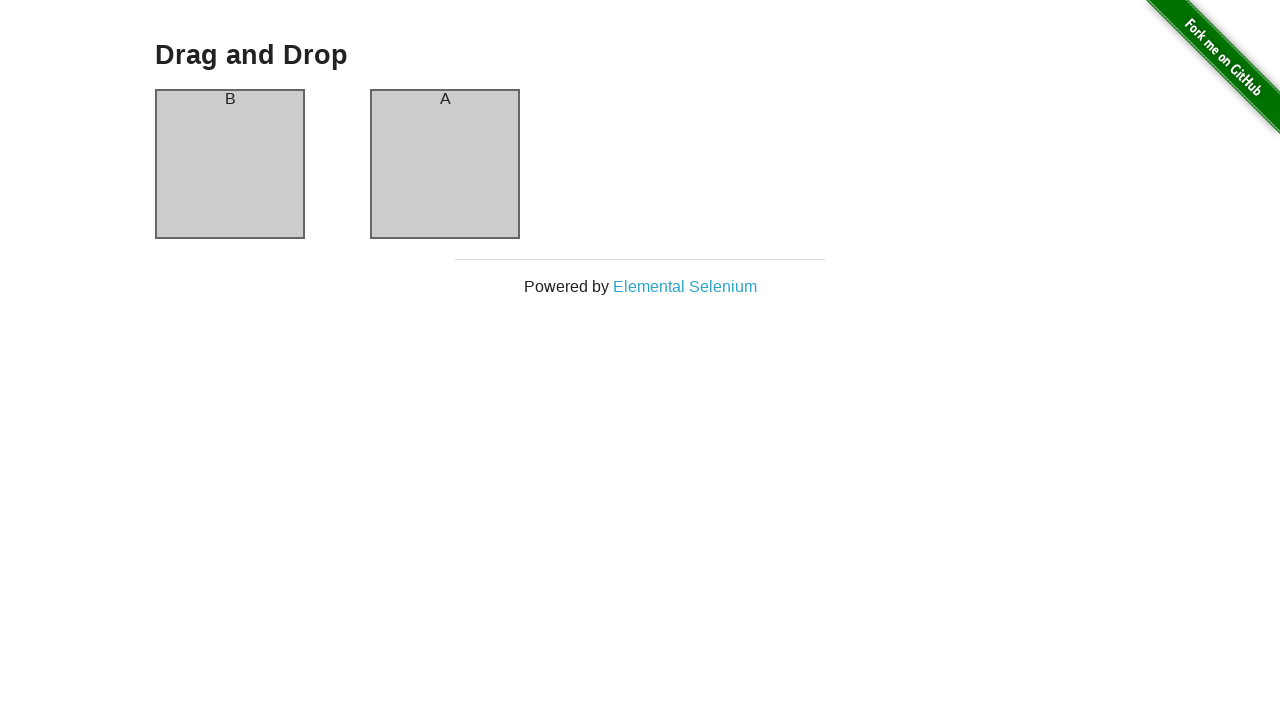

Verified that element A now contains content 'B'
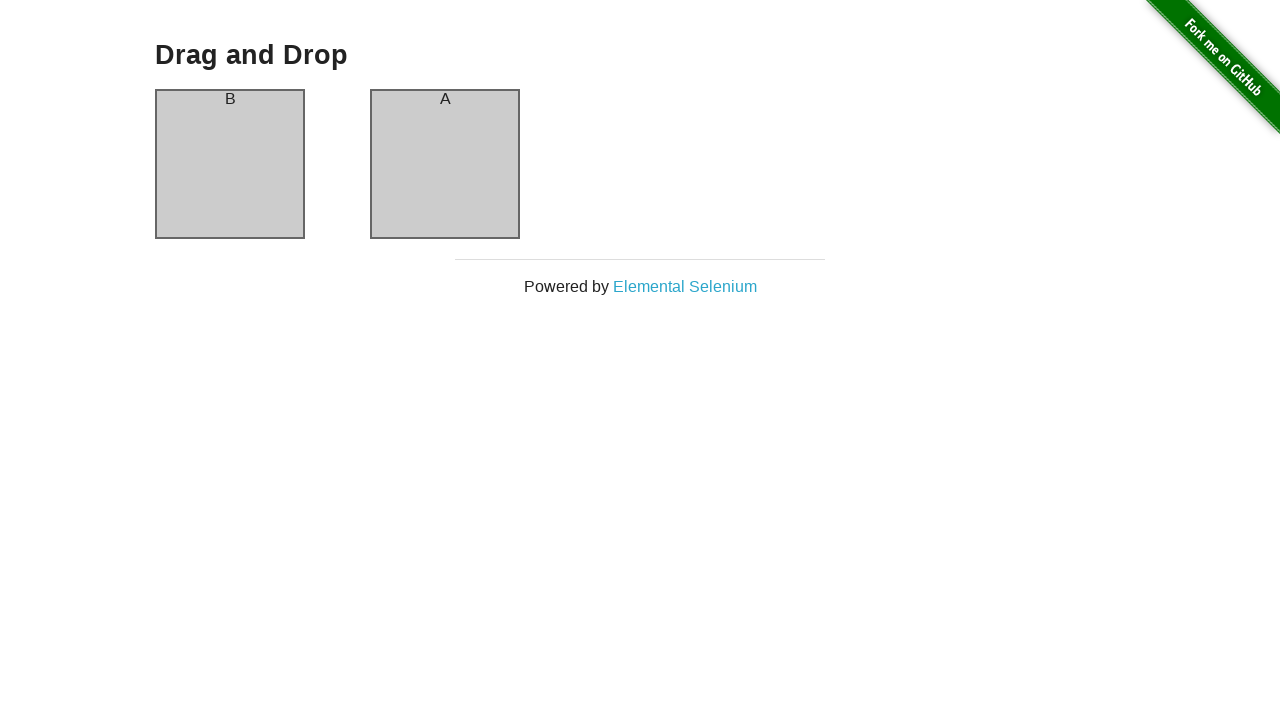

Verified that element B now contains content 'A' - drag and drop successful
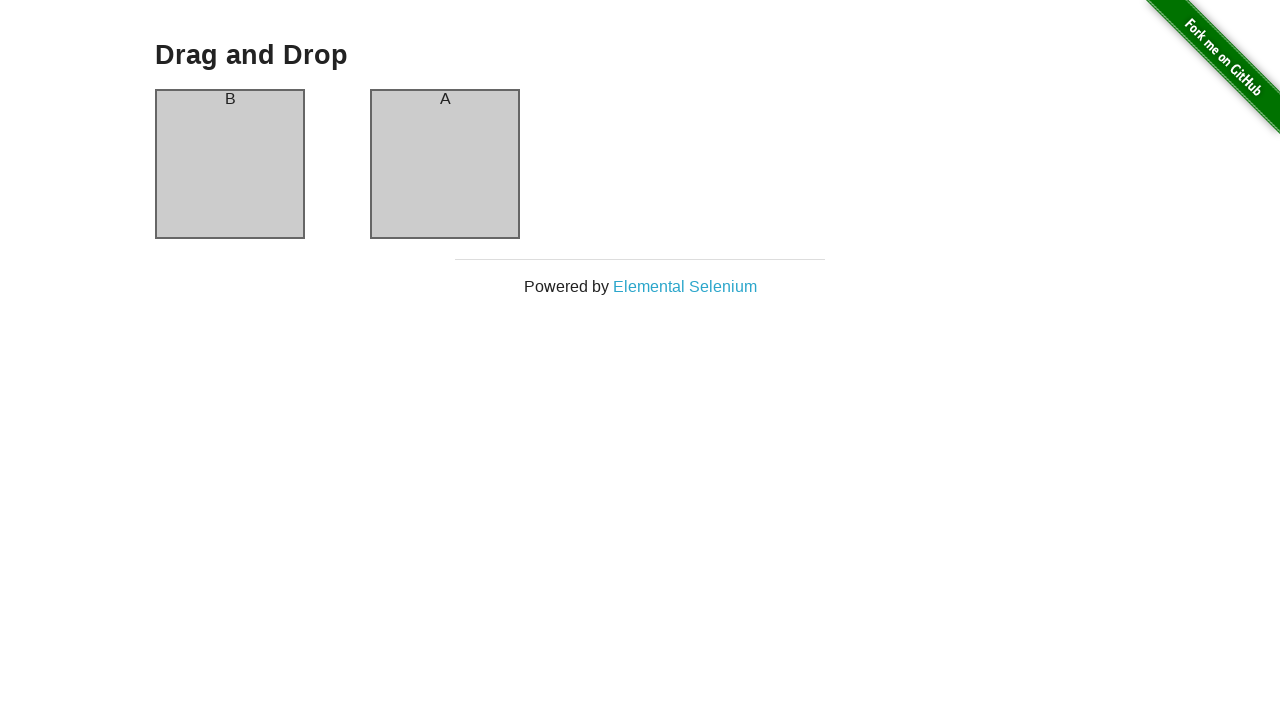

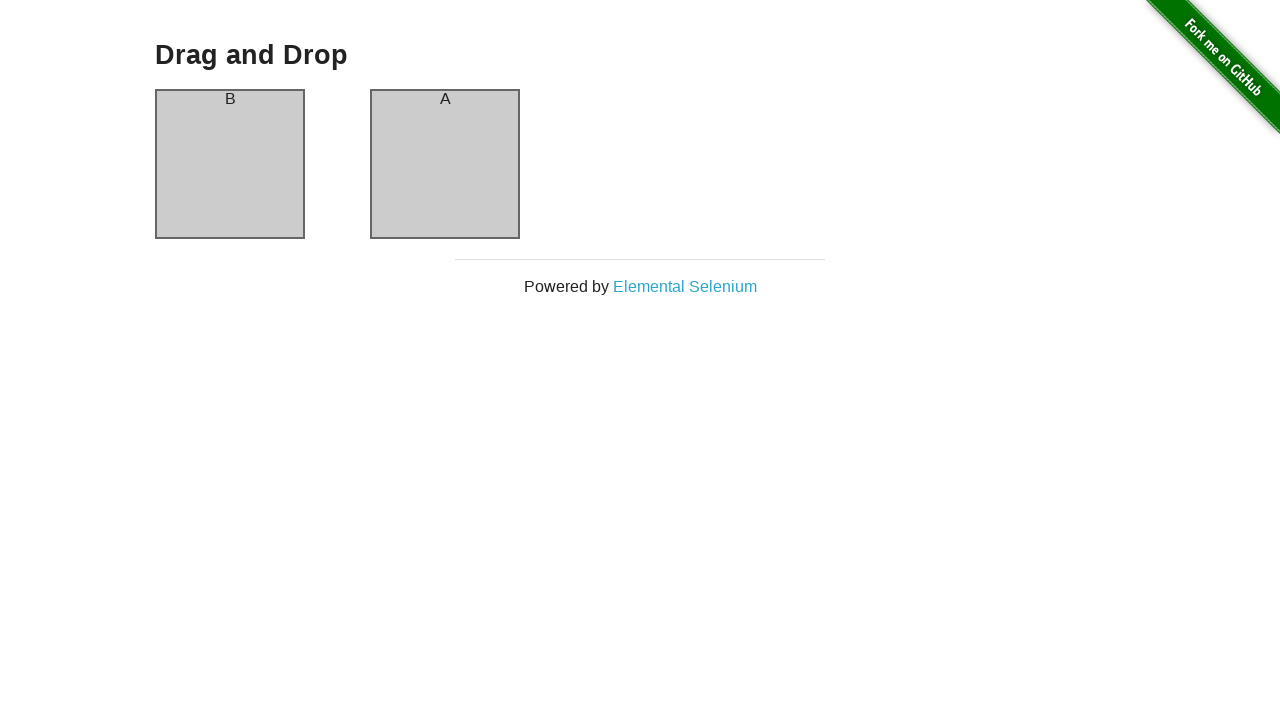